Tests that a todo item is removed when edited to an empty string

Starting URL: https://demo.playwright.dev/todomvc

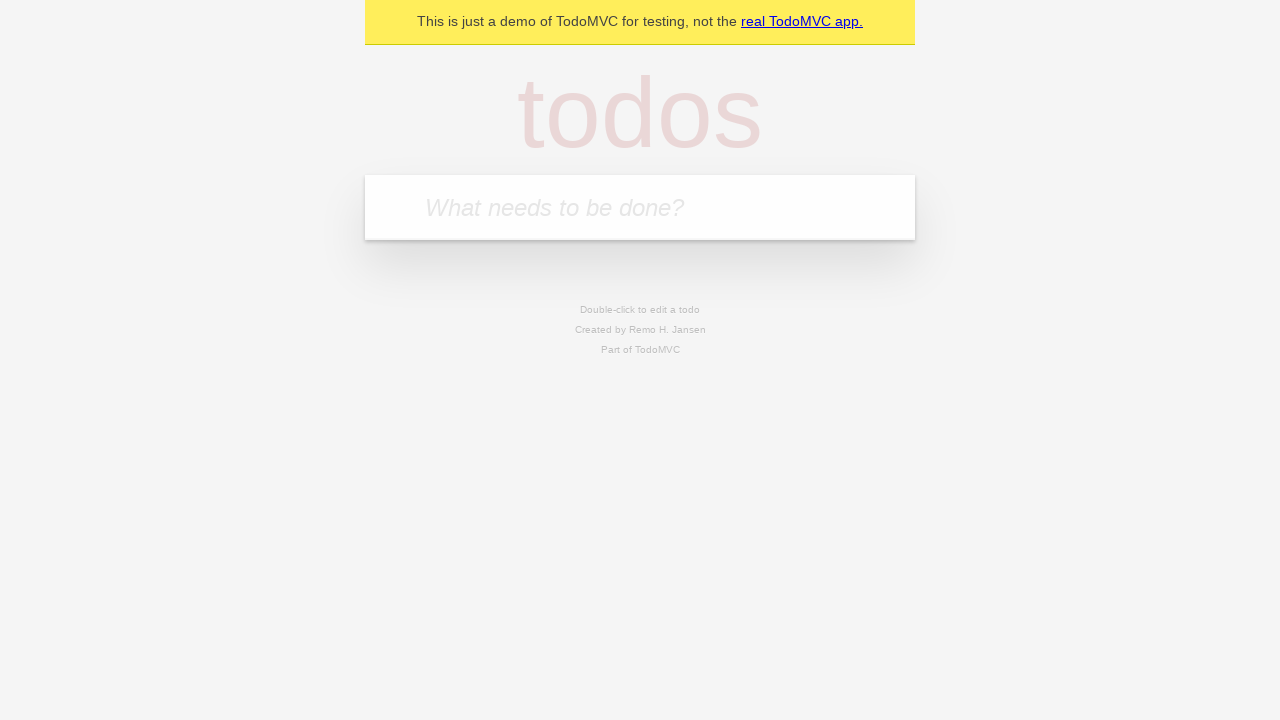

Filled new todo input with 'buy some cheese' on internal:attr=[placeholder="What needs to be done?"i]
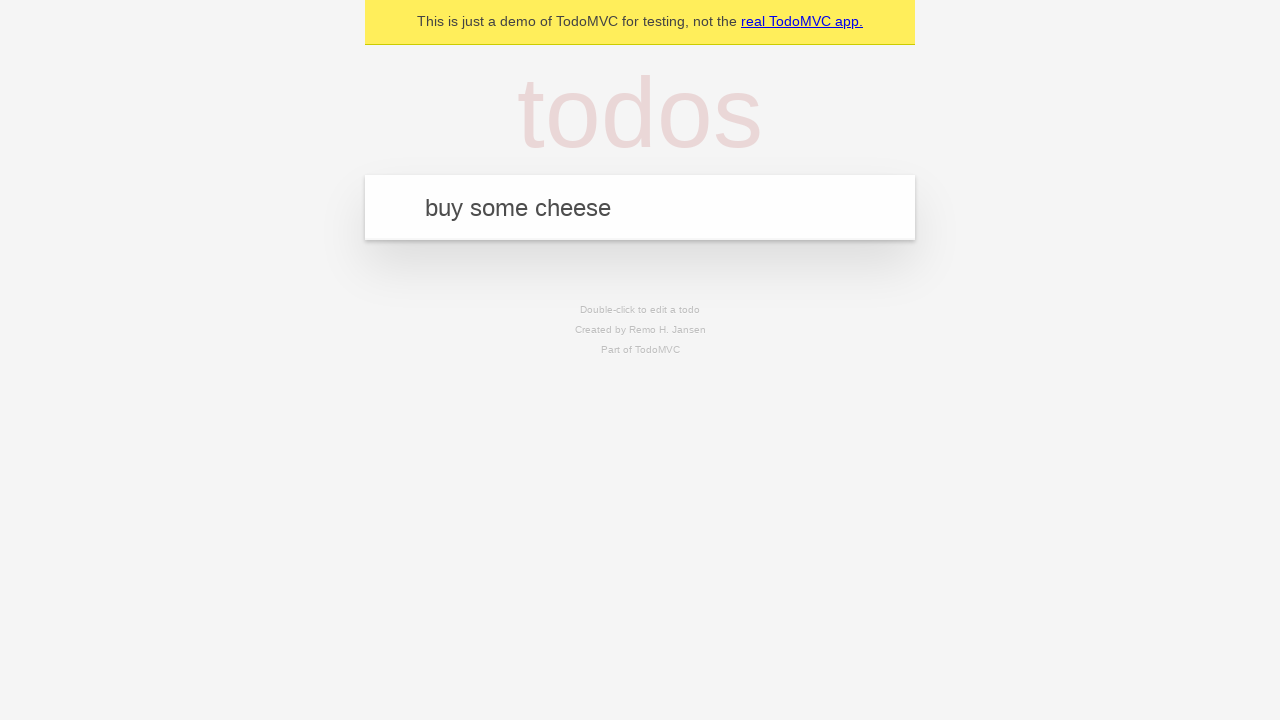

Pressed Enter to add todo item 'buy some cheese' on internal:attr=[placeholder="What needs to be done?"i]
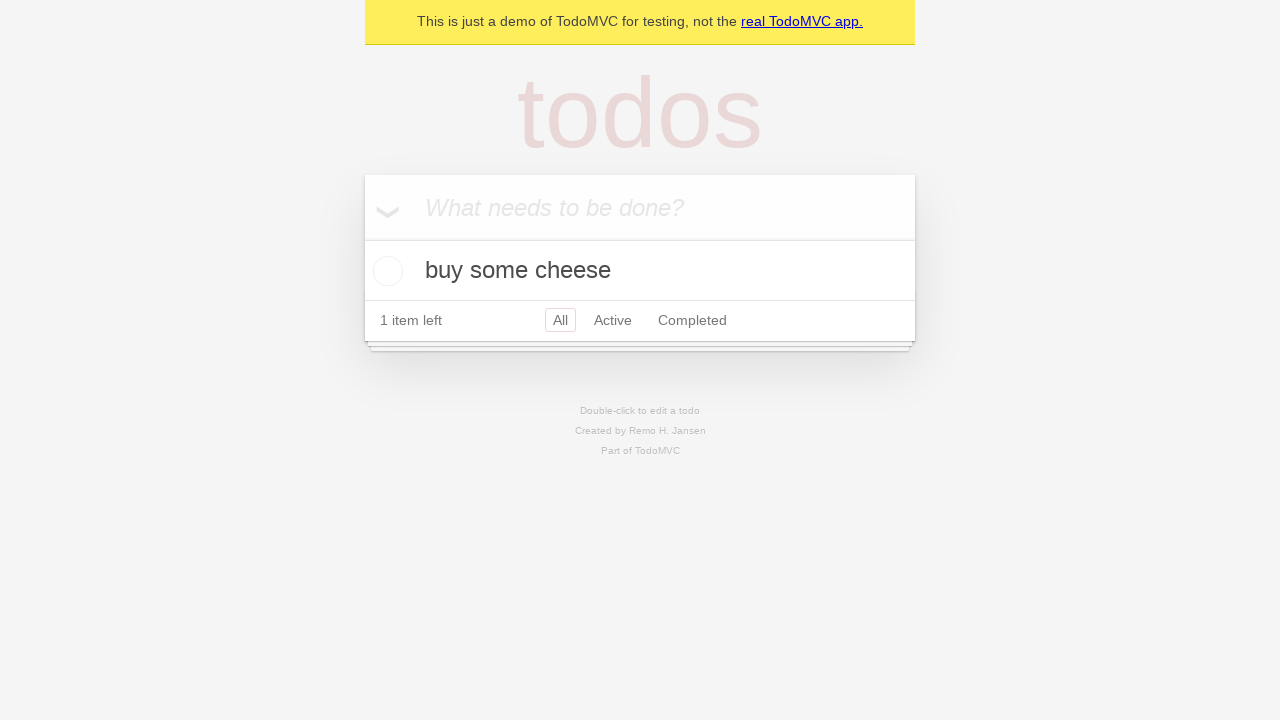

Filled new todo input with 'feed the cat' on internal:attr=[placeholder="What needs to be done?"i]
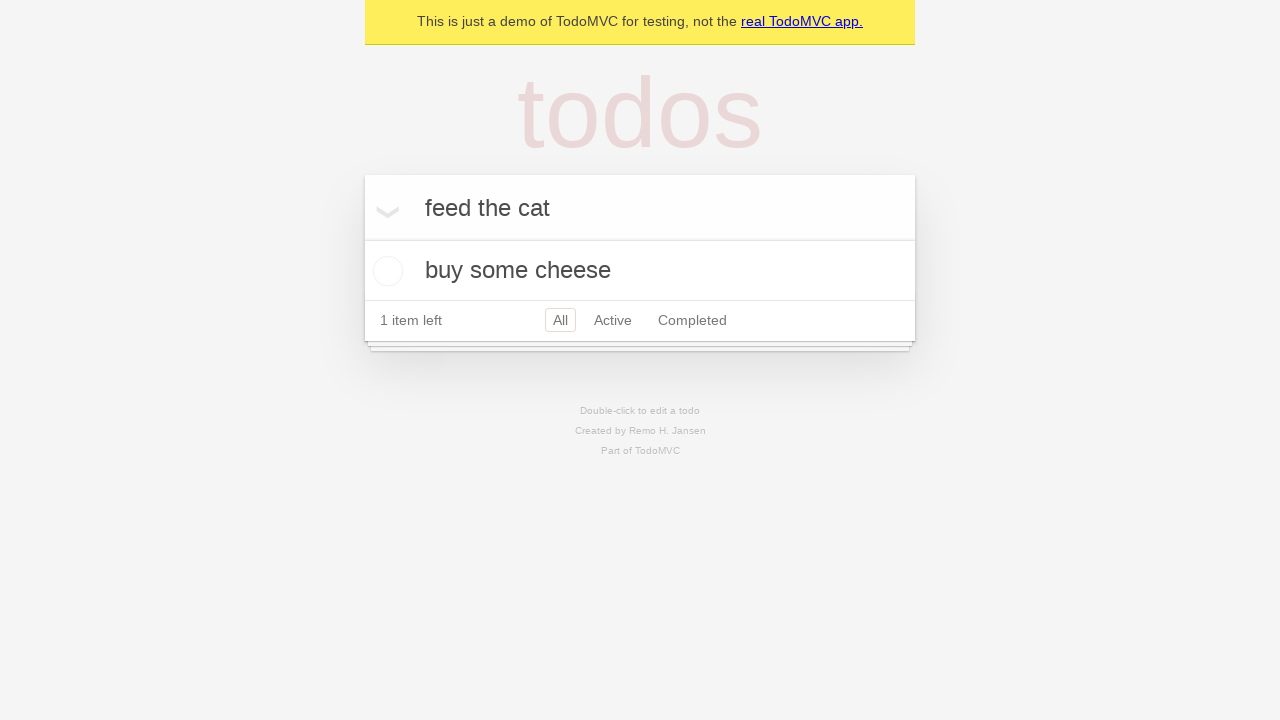

Pressed Enter to add todo item 'feed the cat' on internal:attr=[placeholder="What needs to be done?"i]
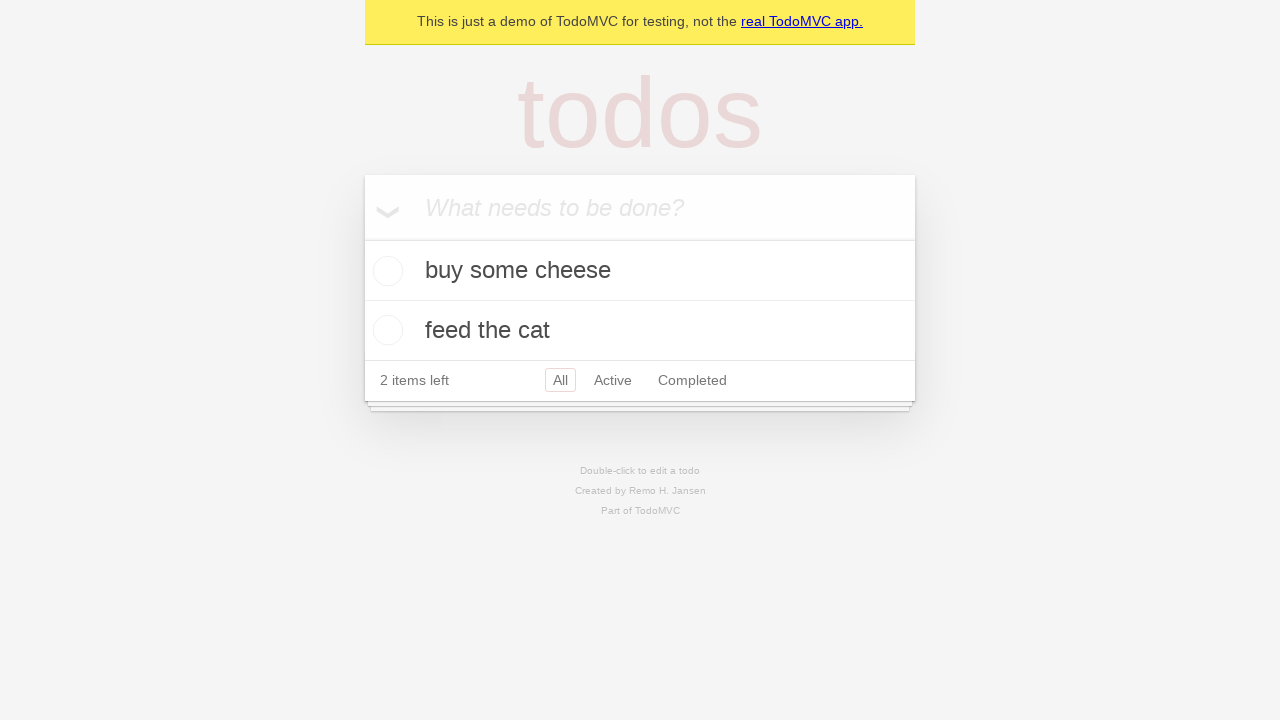

Filled new todo input with 'book a doctors appointment' on internal:attr=[placeholder="What needs to be done?"i]
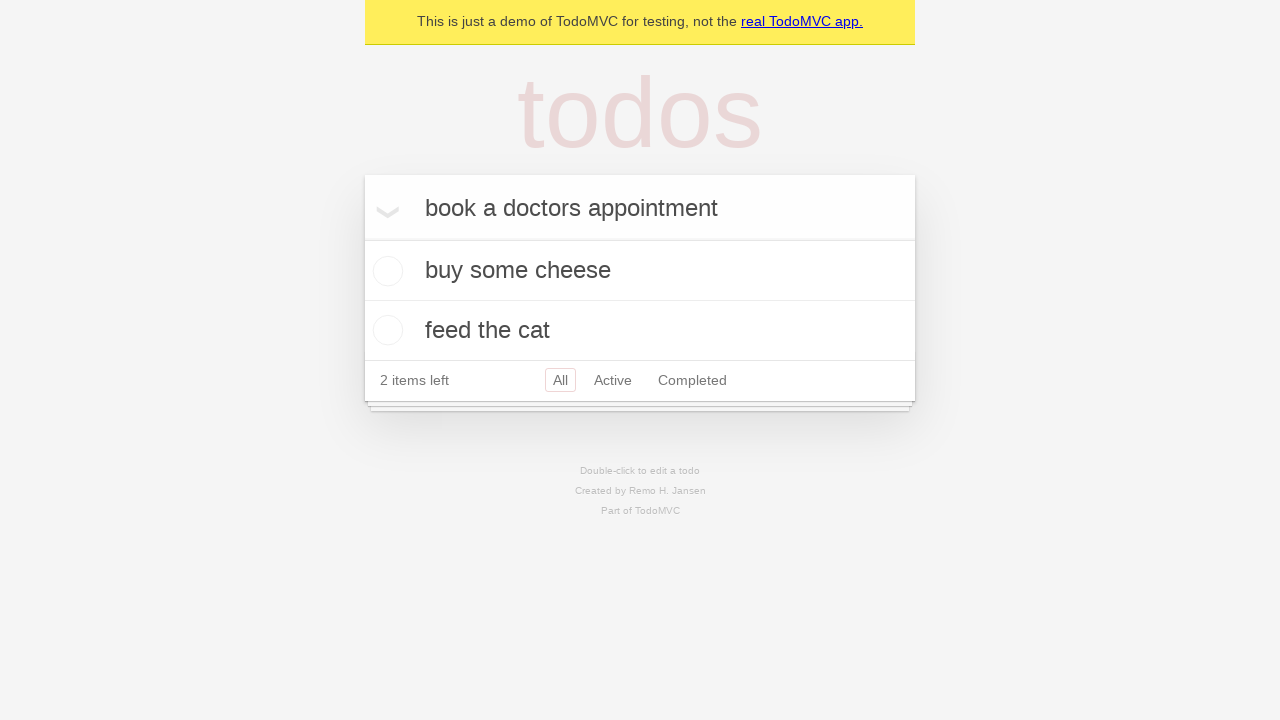

Pressed Enter to add todo item 'book a doctors appointment' on internal:attr=[placeholder="What needs to be done?"i]
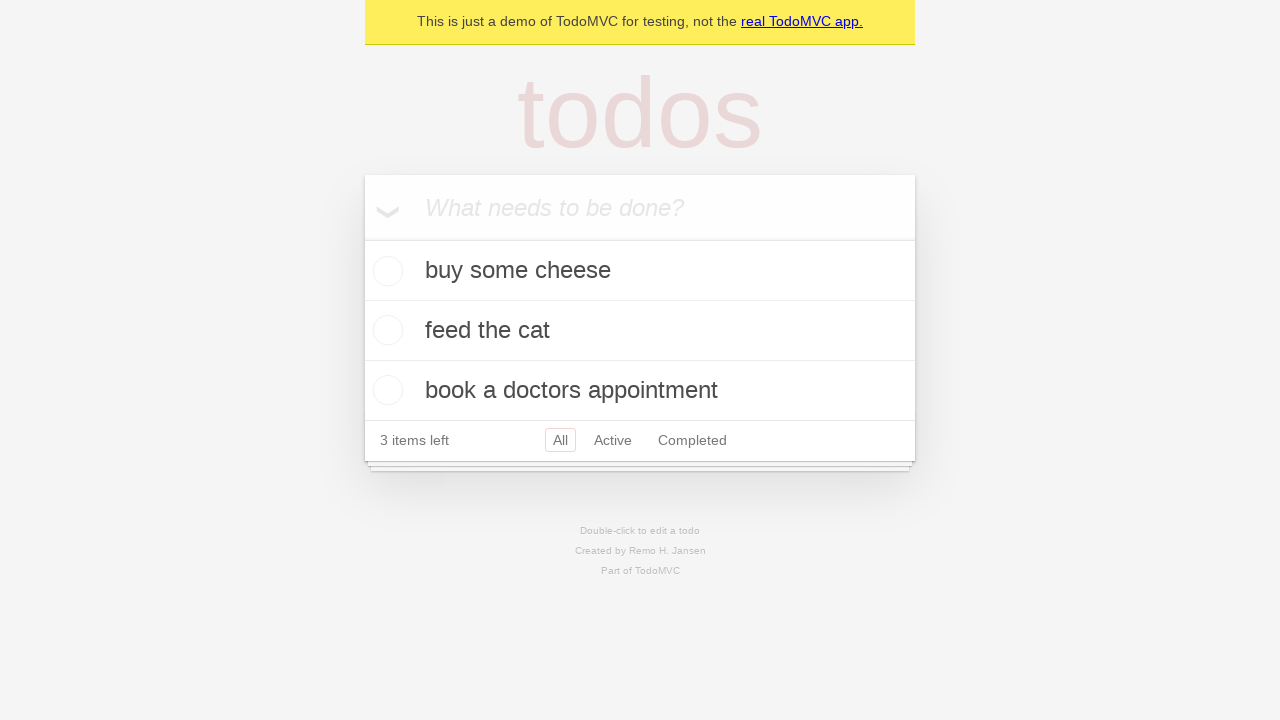

Waited for all three todo items to load
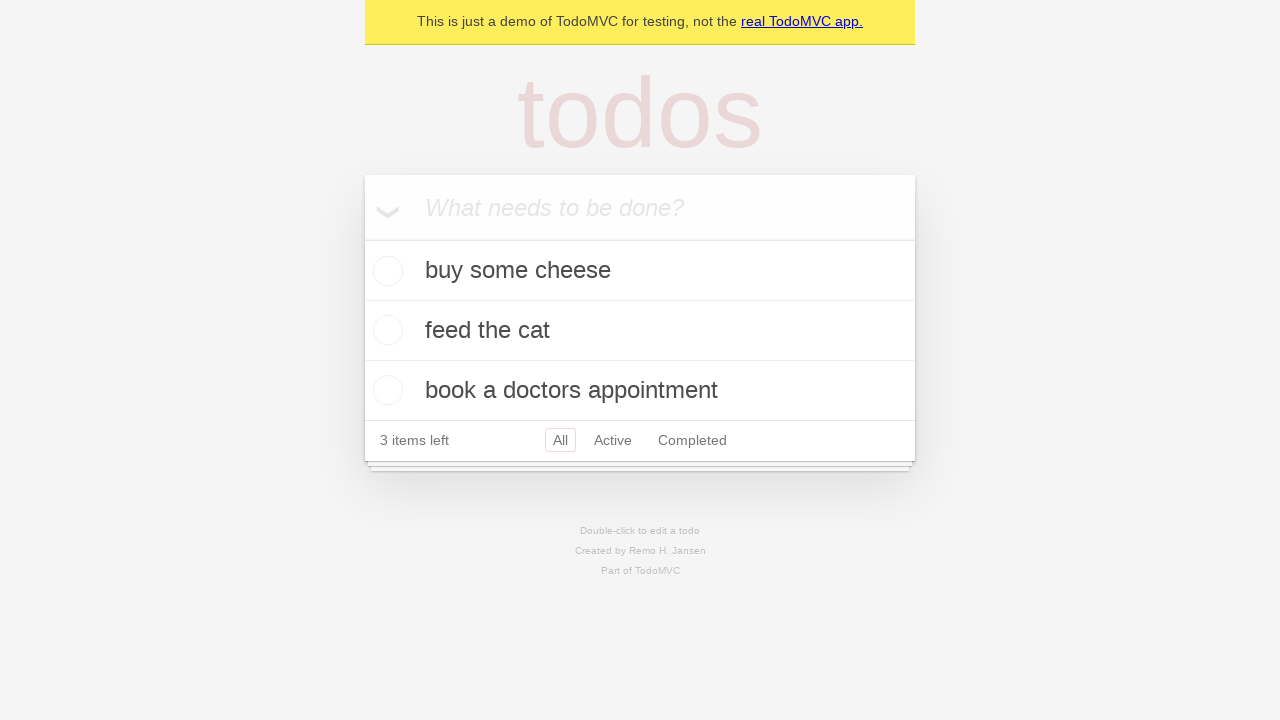

Double-clicked second todo item to enter edit mode at (640, 331) on [data-testid='todo-item'] >> nth=1
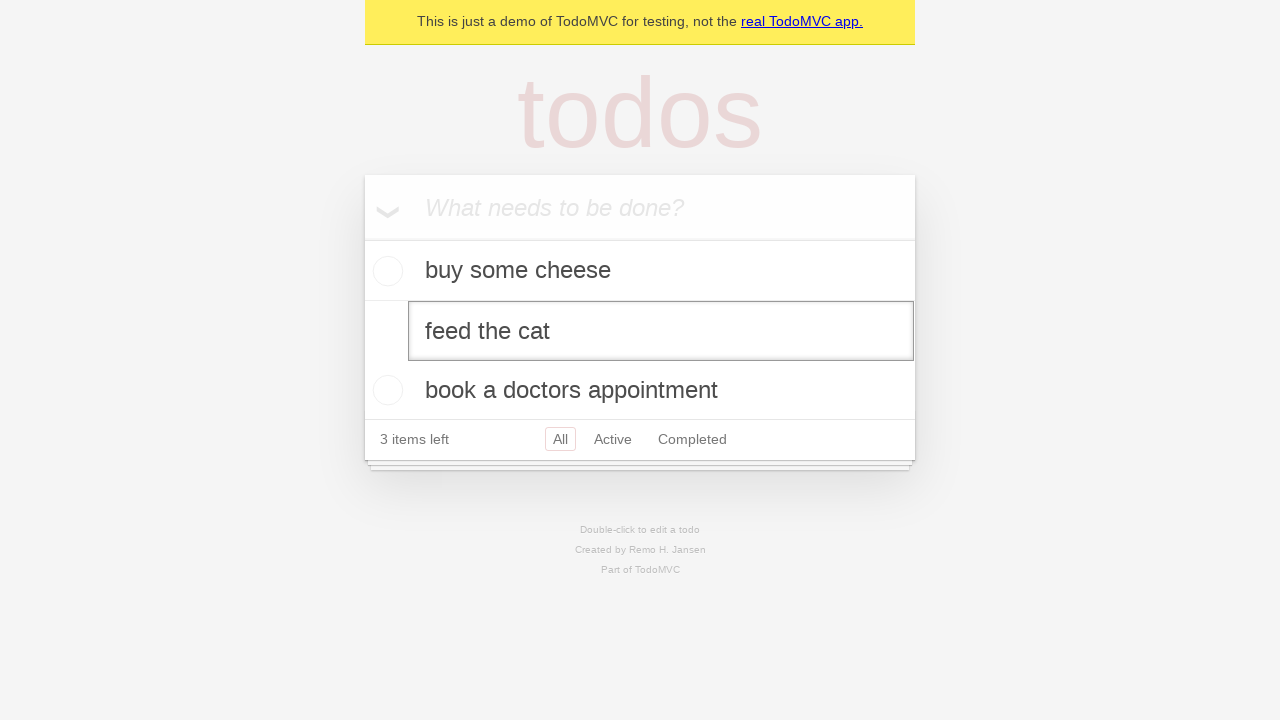

Cleared the edit input field to empty string on [data-testid='todo-item'] >> nth=1 >> internal:role=textbox[name="Edit"i]
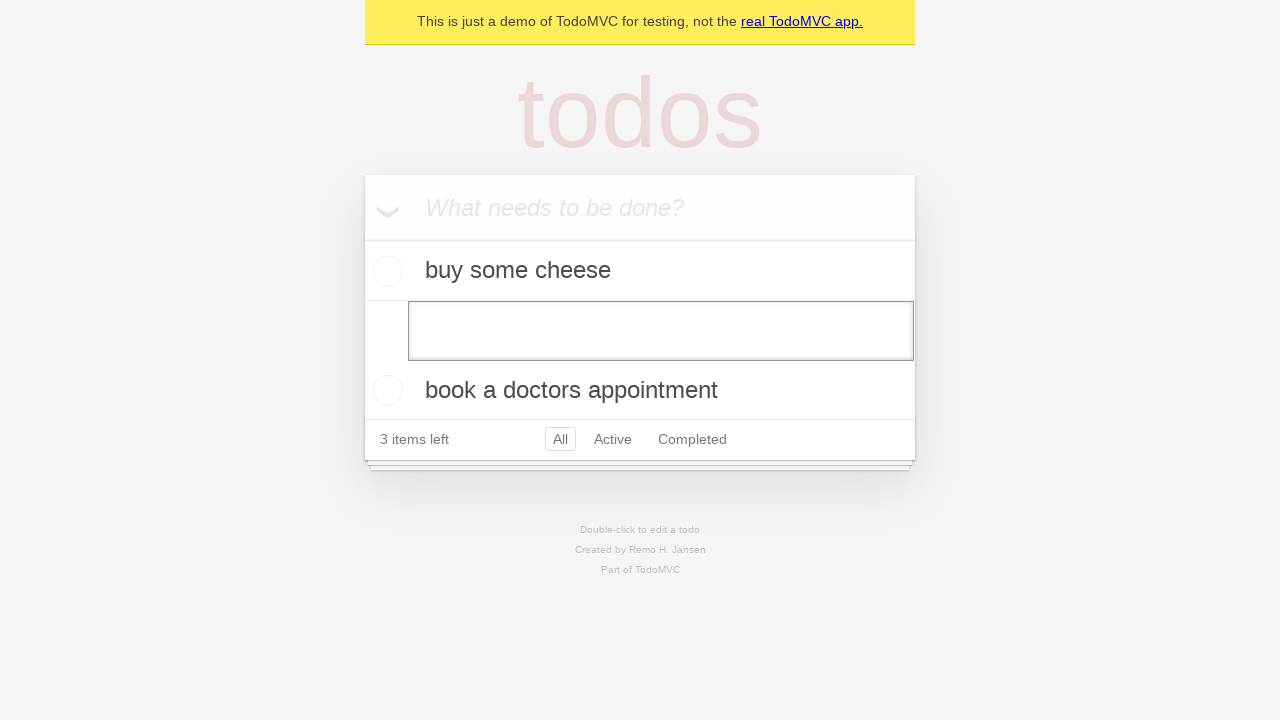

Pressed Enter to confirm edit with empty string, removing the todo item on [data-testid='todo-item'] >> nth=1 >> internal:role=textbox[name="Edit"i]
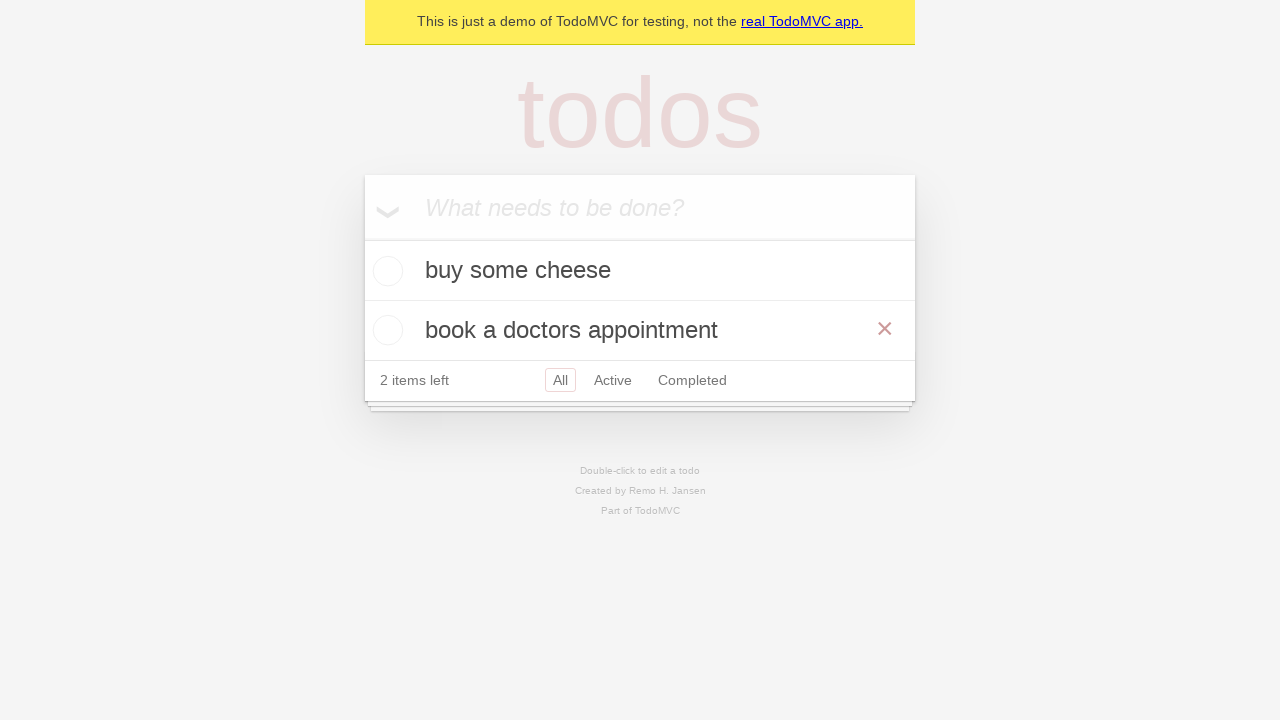

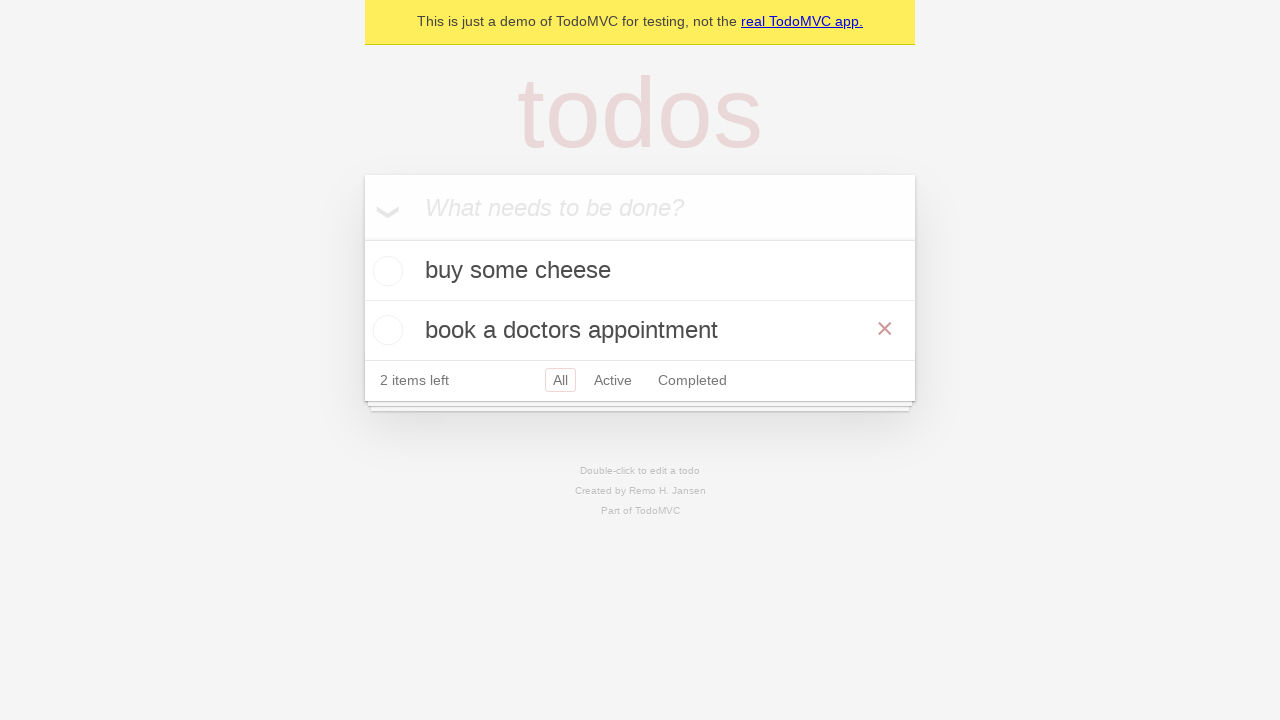